Performs a click action at specific coordinates on the page to test mouse interaction capabilities

Starting URL: https://www.playtechpeople.com

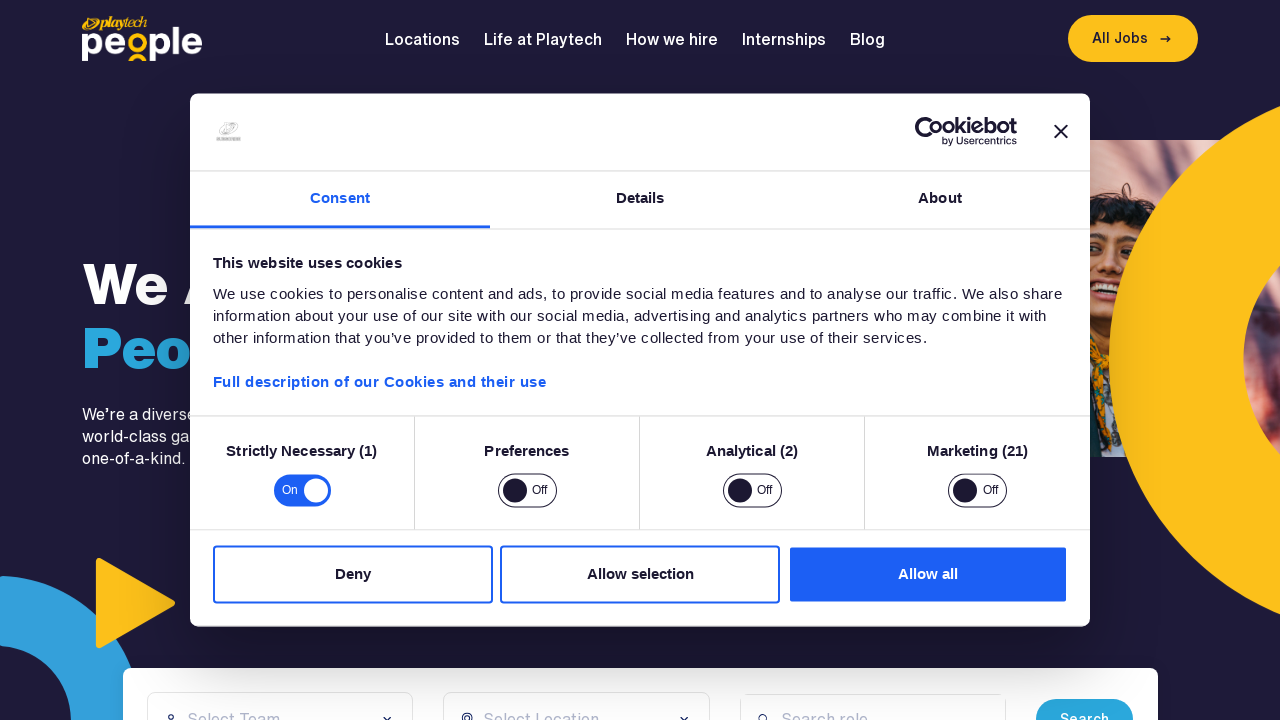

Navigated to https://www.playtechpeople.com
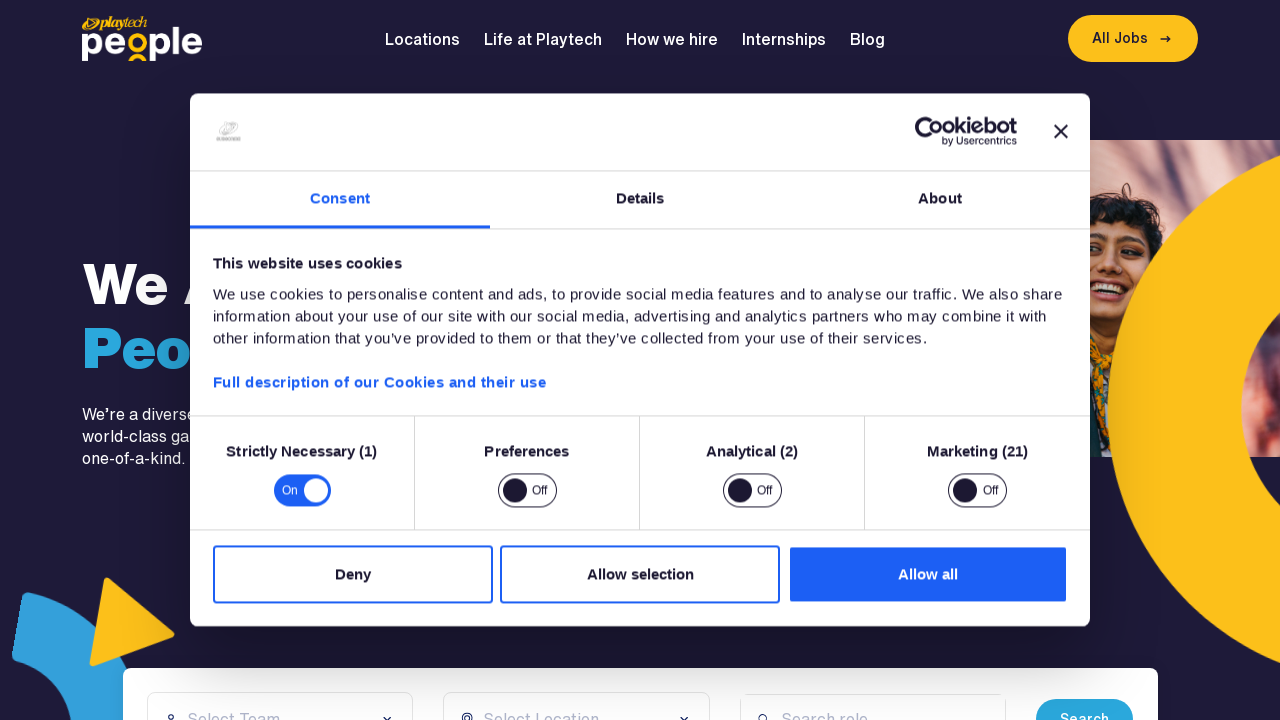

Performed mouse click at coordinates (100, 200) to test mouse interaction capabilities at (100, 200)
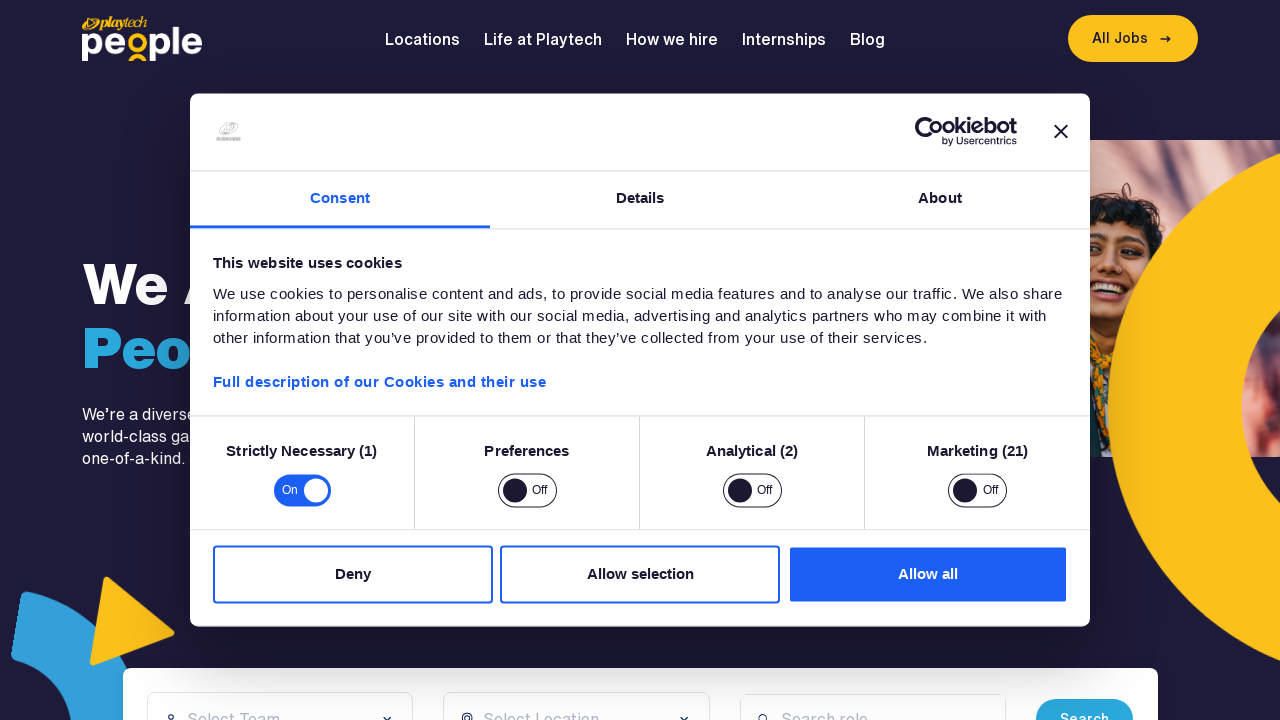

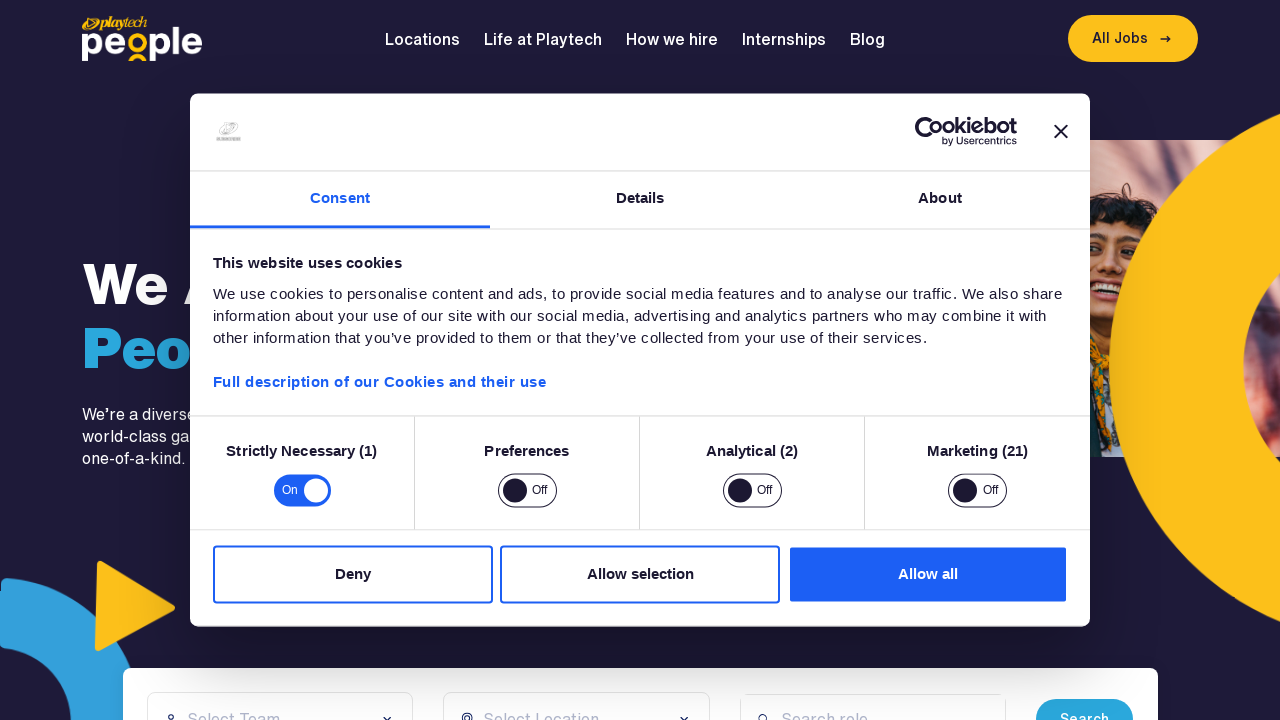